Tests drag and drop functionality by moving images into a trash container within an iframe

Starting URL: https://www.globalsqa.com/demo-site/draganddrop/

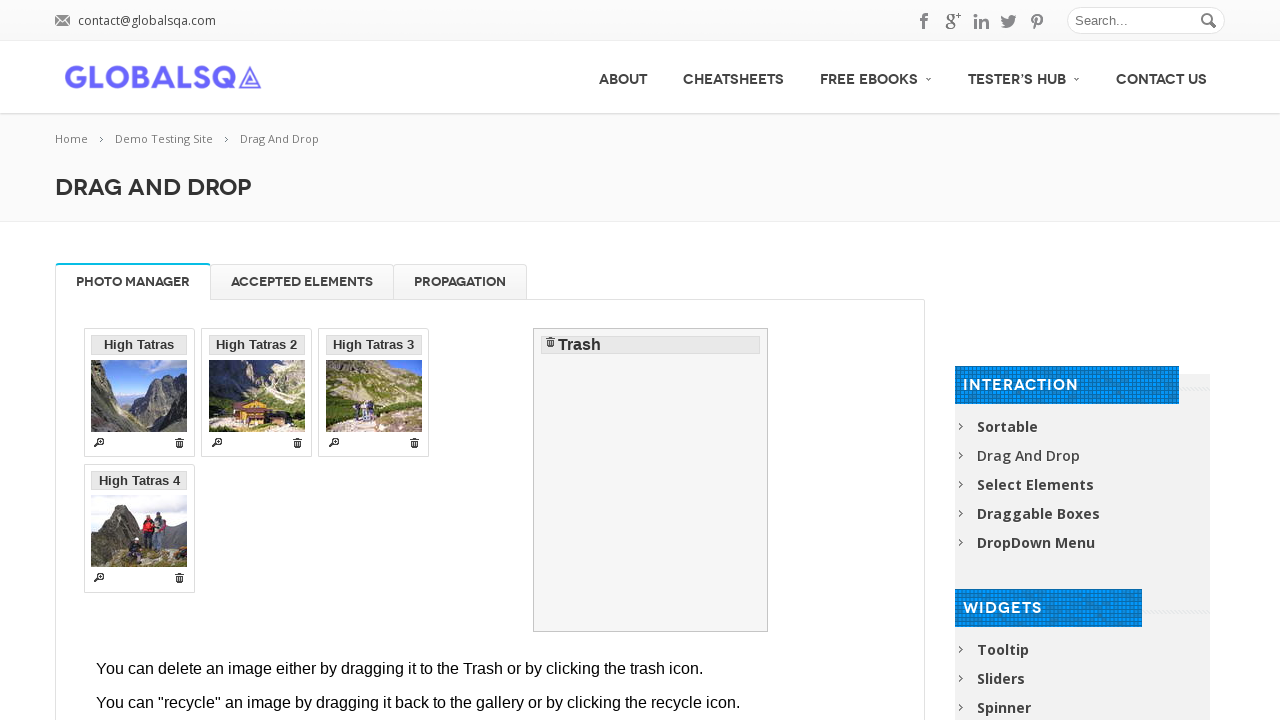

Located iframe containing drag and drop demo
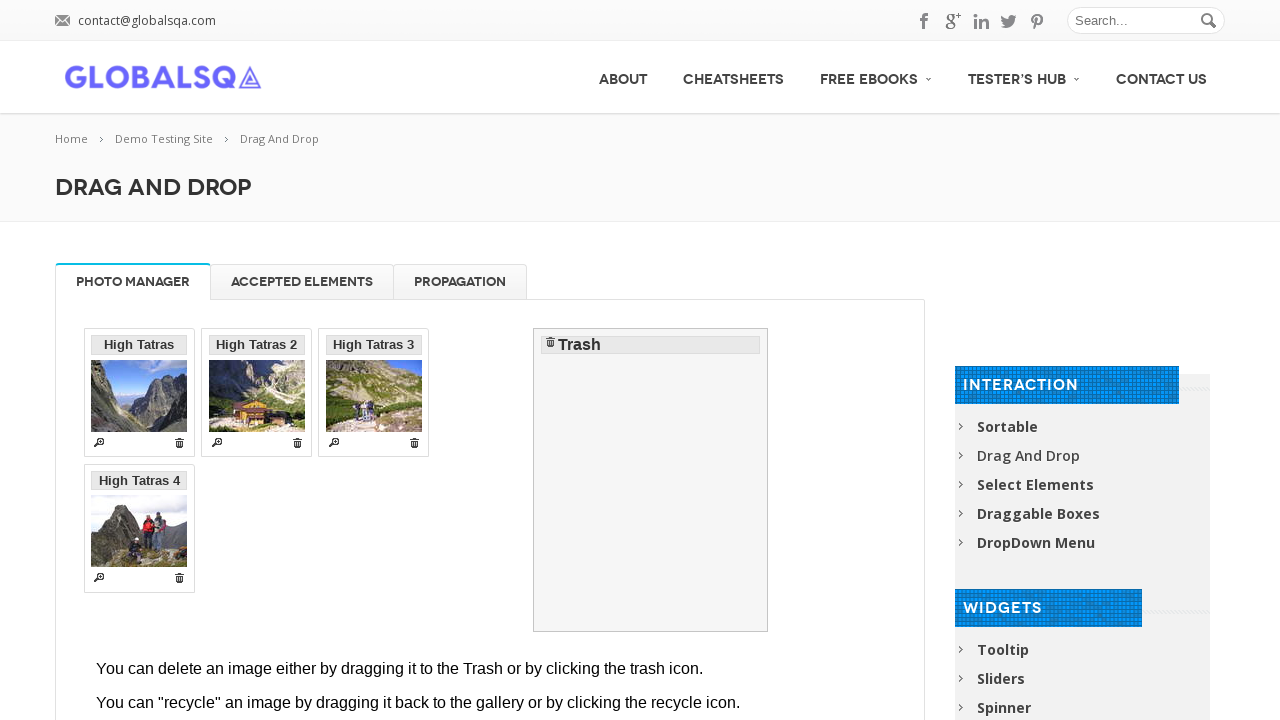

Located 'High Tatras' image element
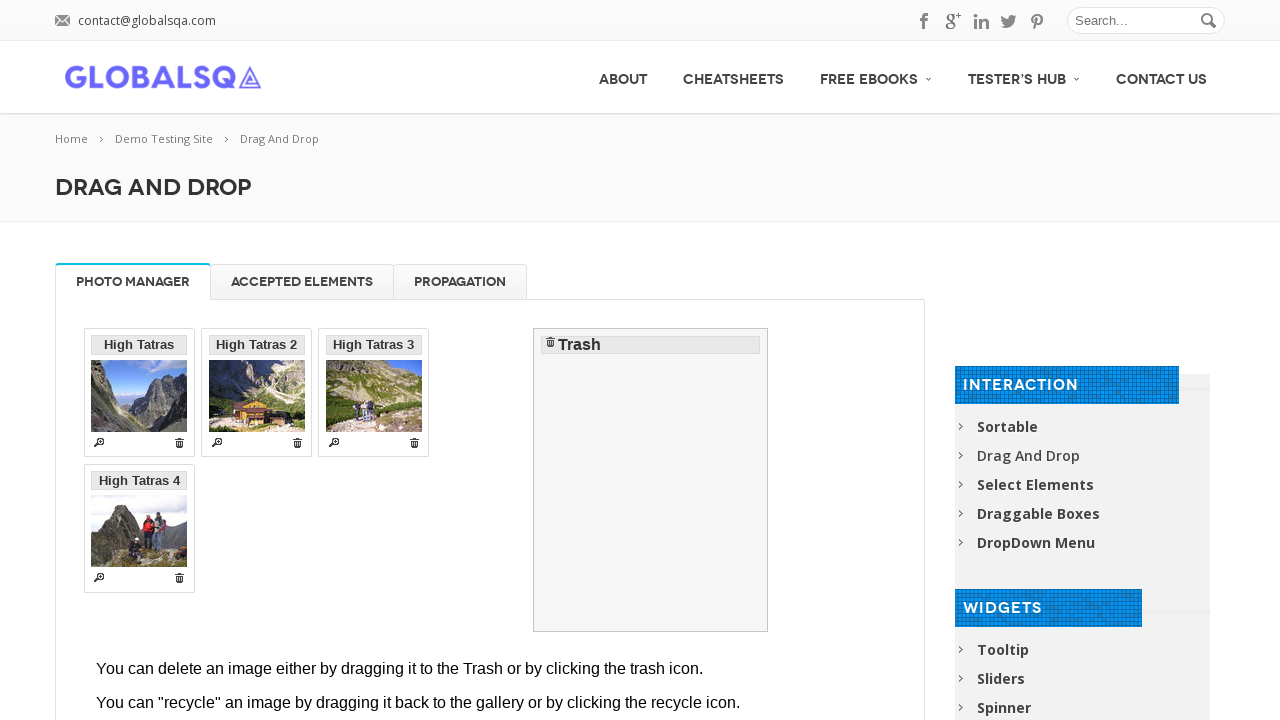

Located 'High Tatras 2' image element
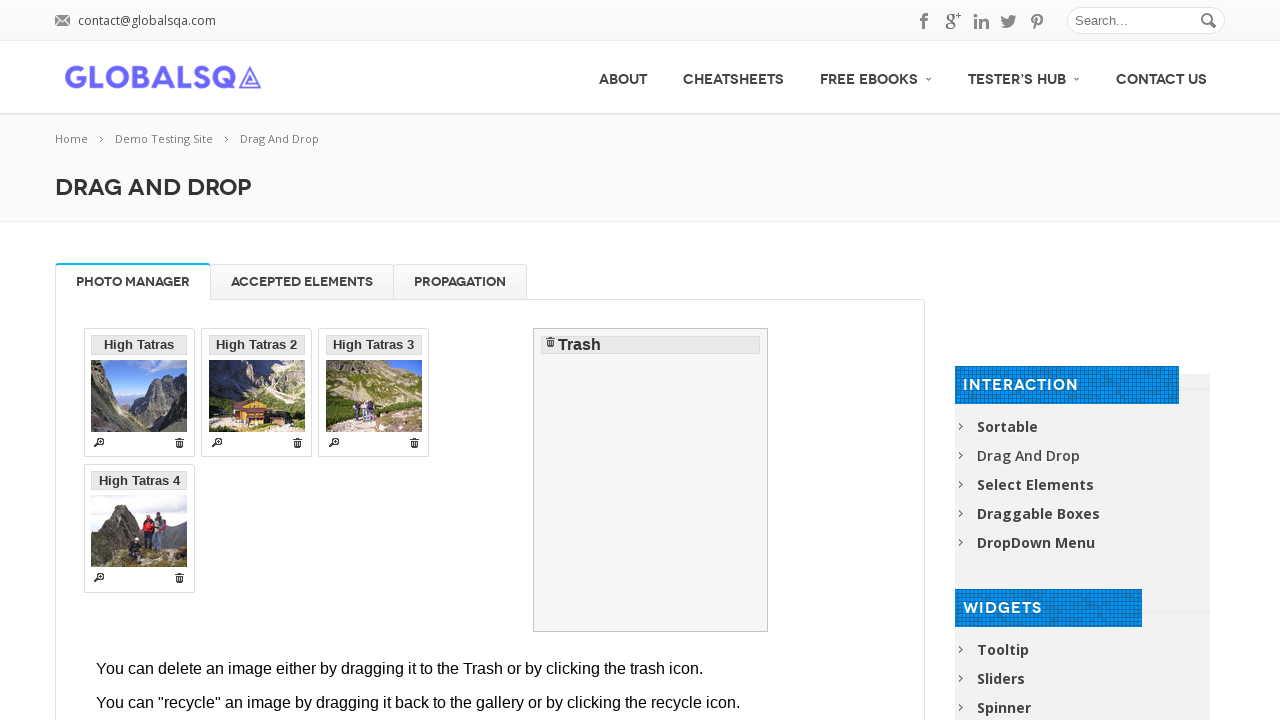

Located 'High Tatras 3' image element
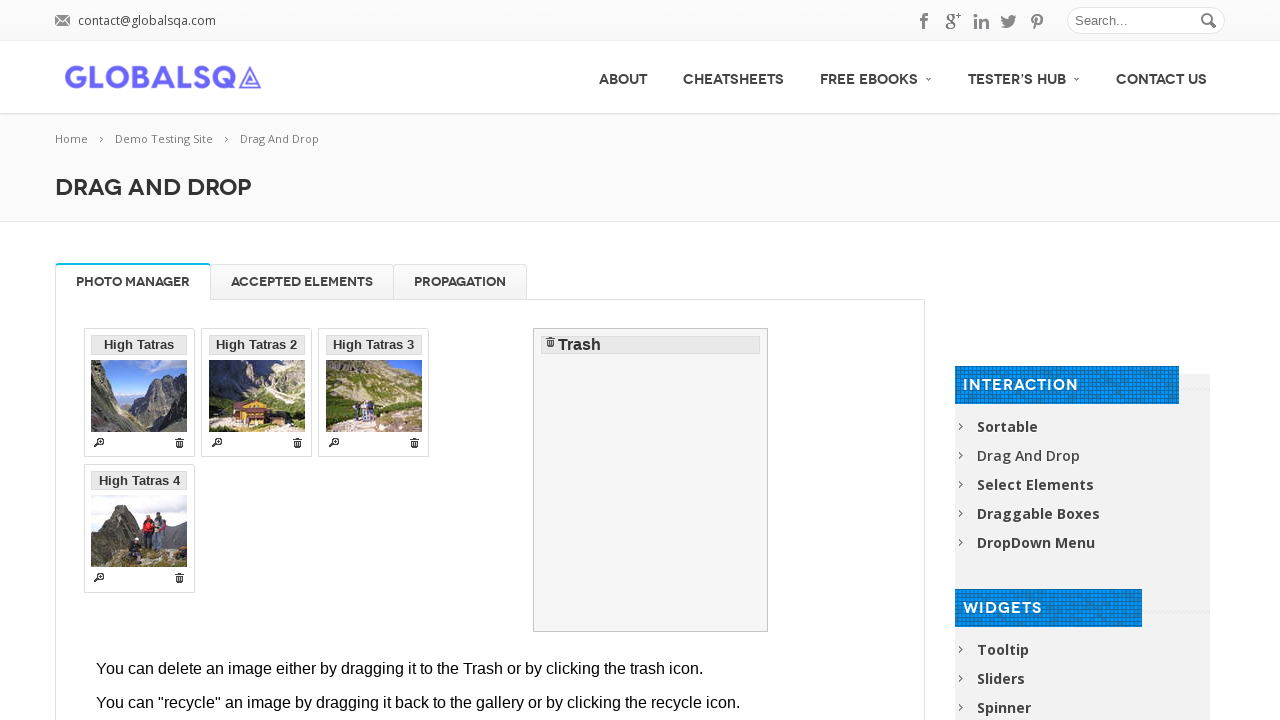

Located 'High Tatras 4' image element
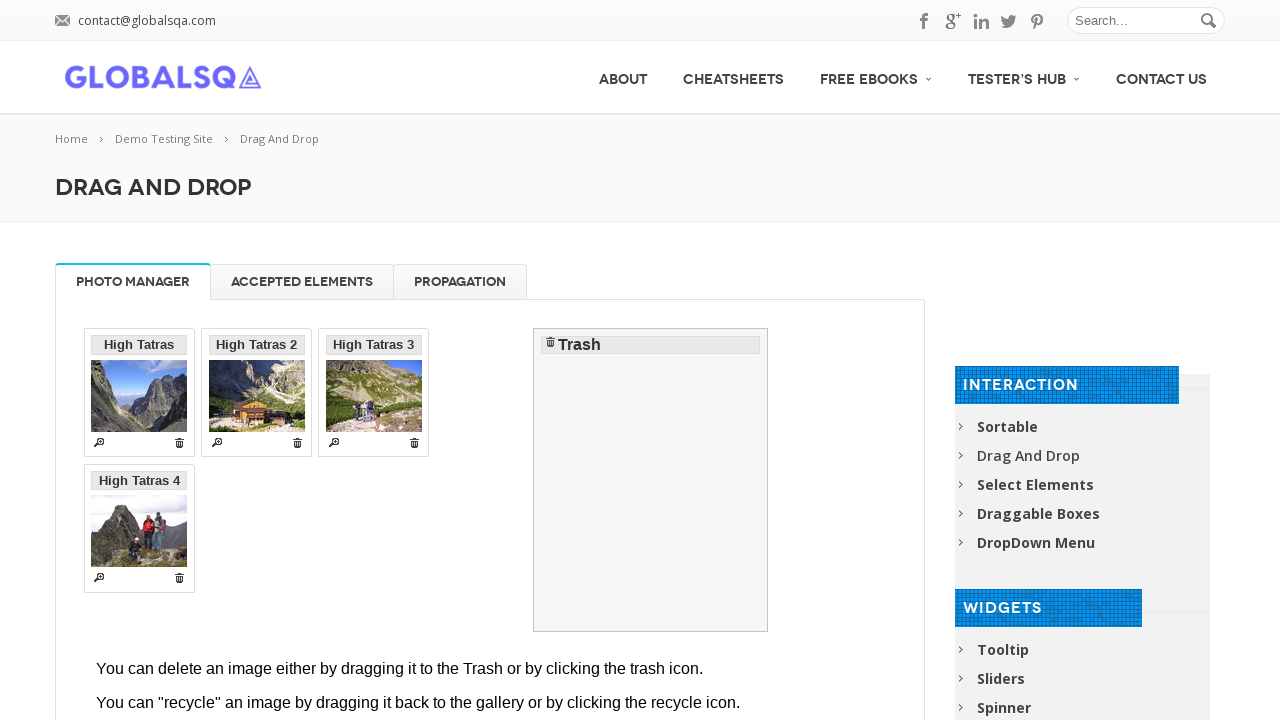

Located trash container element
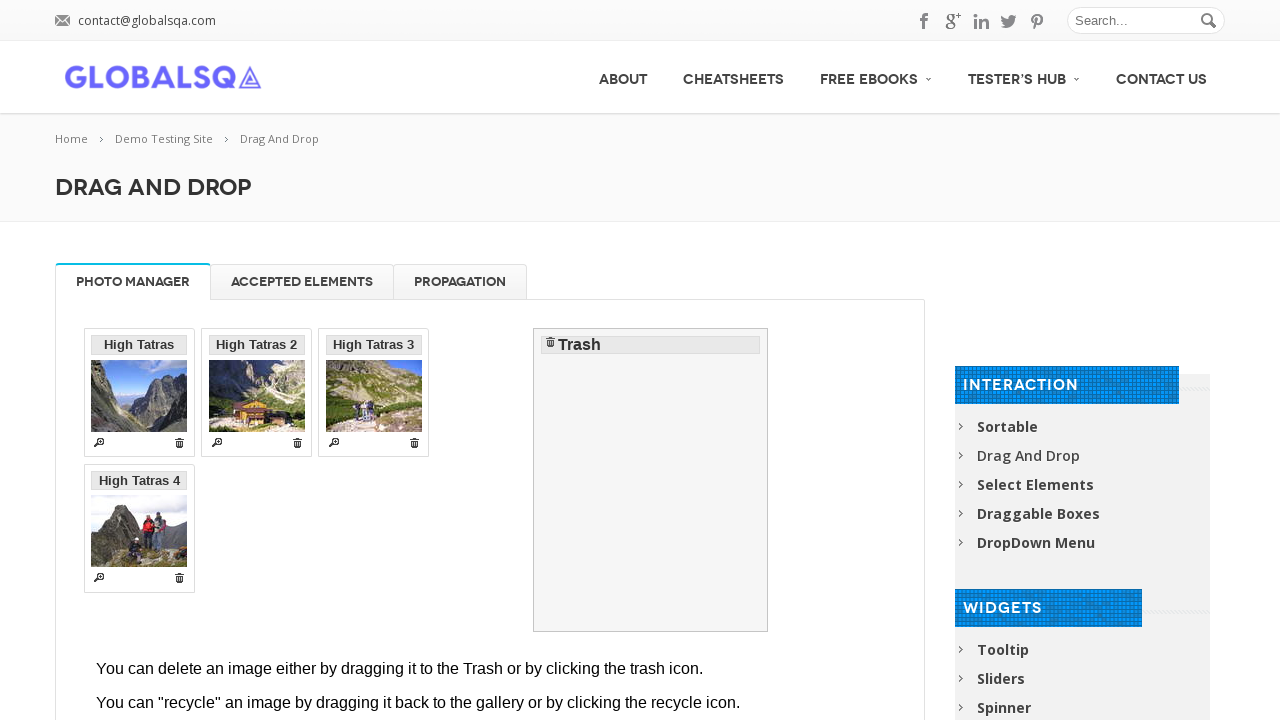

Dragged 'High Tatras' image to trash container at (651, 480)
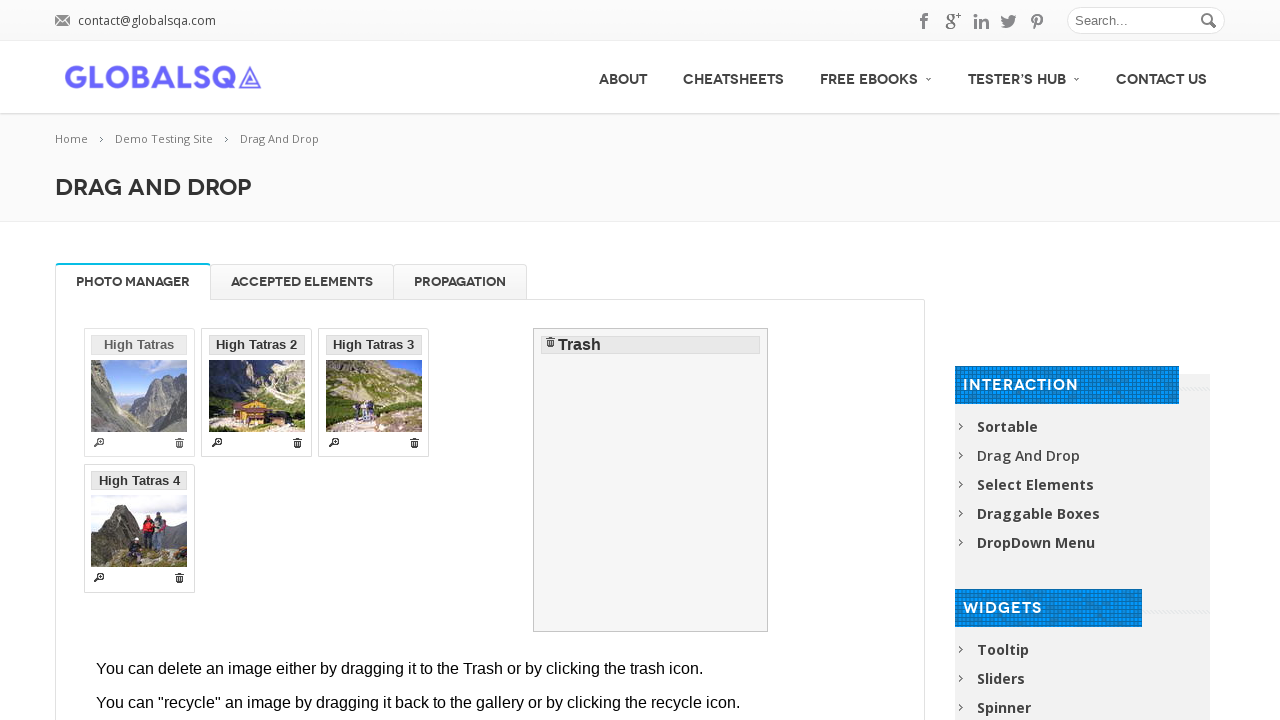

Dragged 'High Tatras 2' image to trash container at (651, 480)
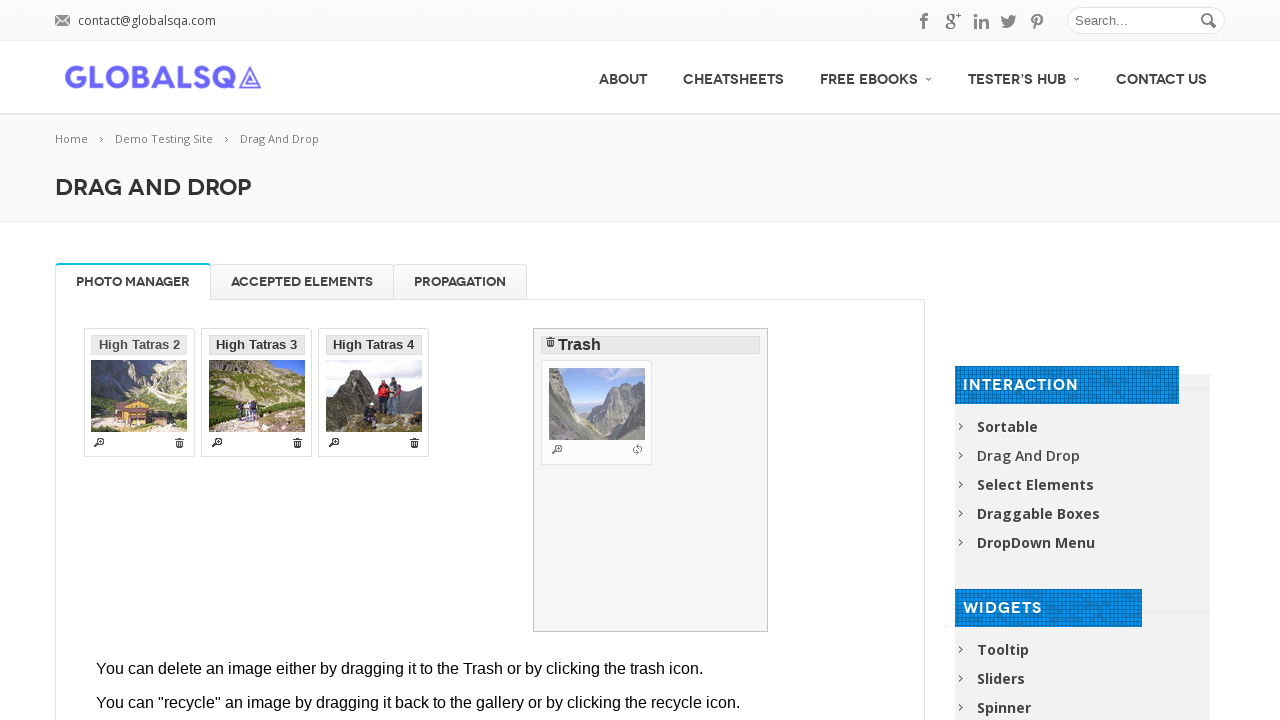

Dragged 'High Tatras 3' image to trash container at (651, 480)
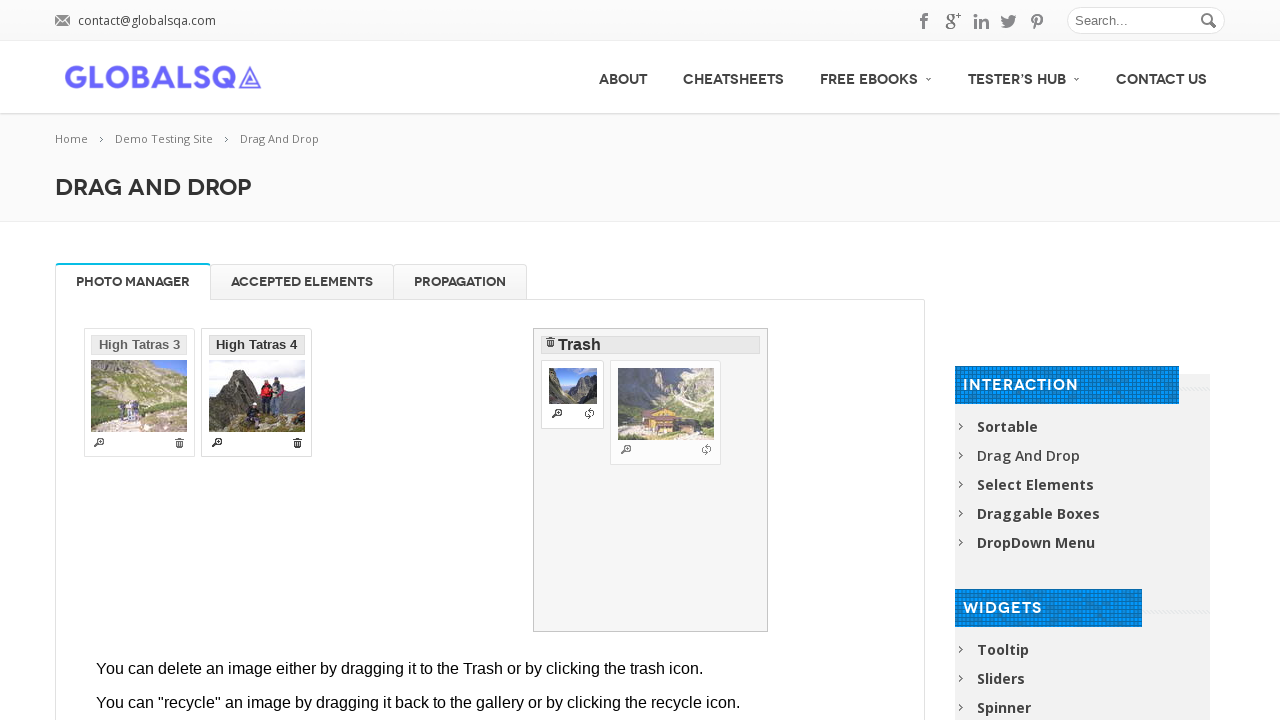

Dragged 'High Tatras 4' image to trash container at (651, 480)
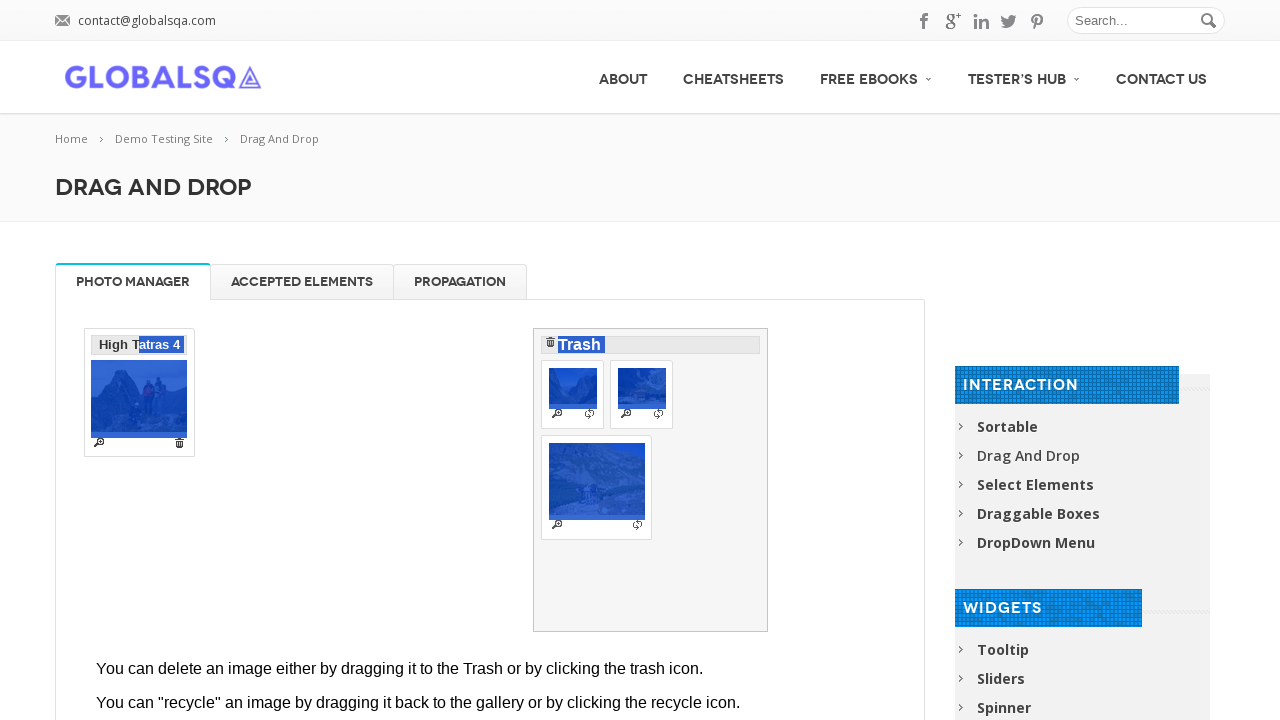

Counted iframes on the page
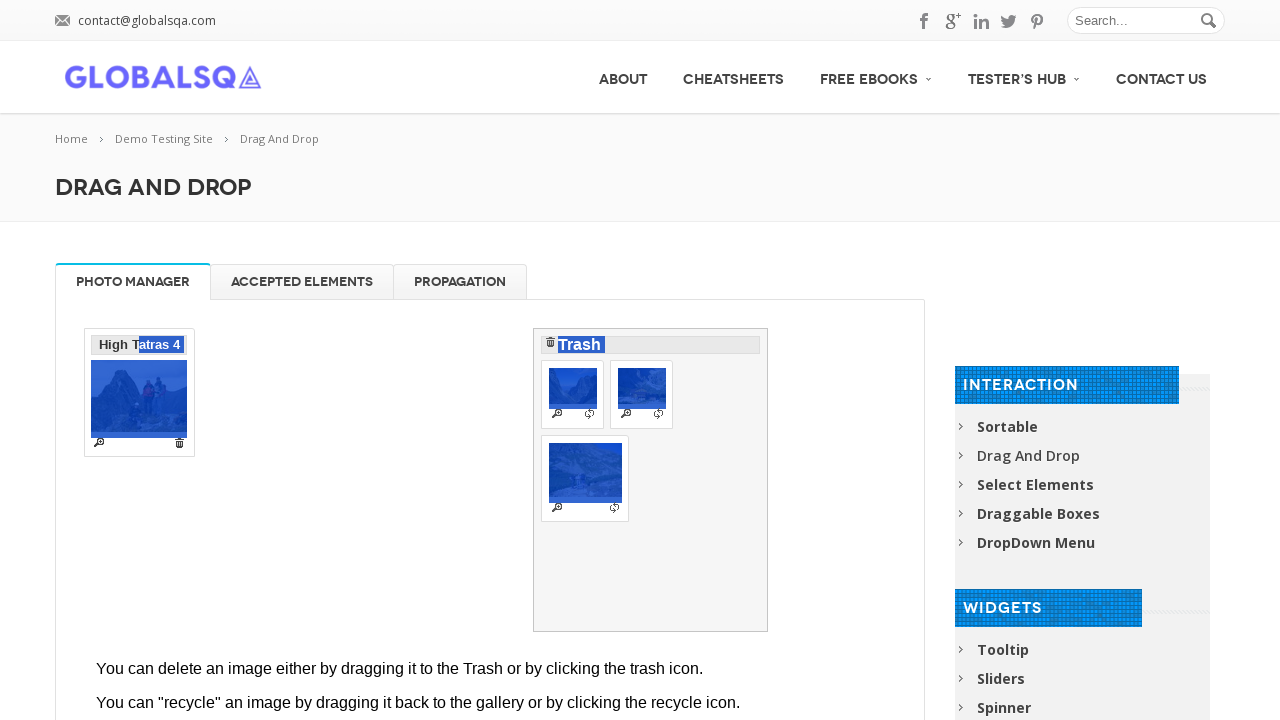

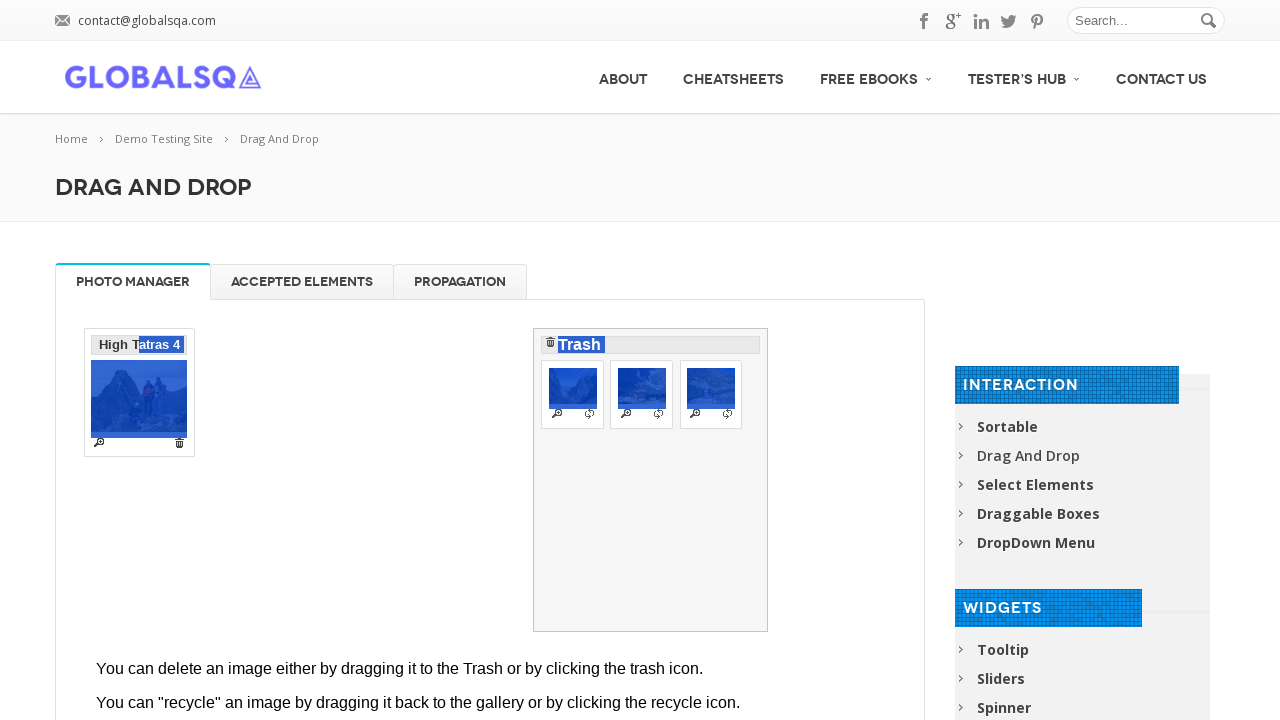